Tests clicking a button identified by class attribute and handling the resulting alert dialog

Starting URL: http://uitestingplayground.com/

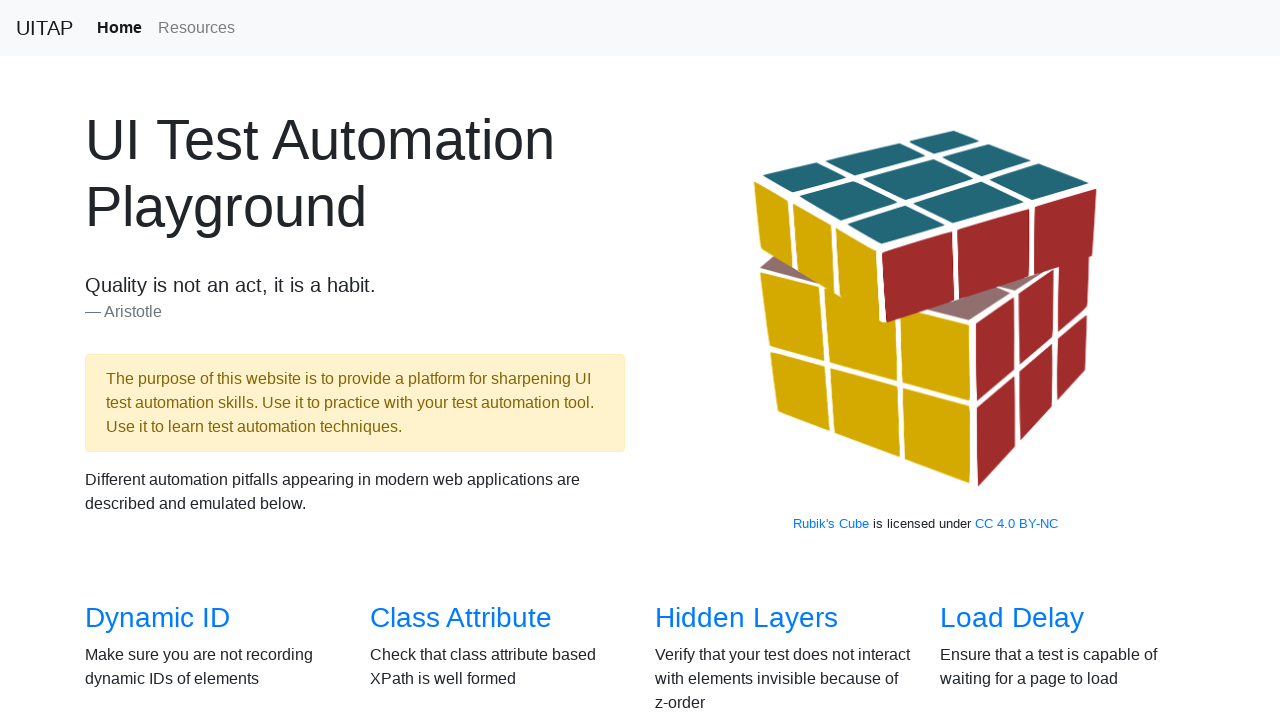

Set up dialog handler to accept alerts
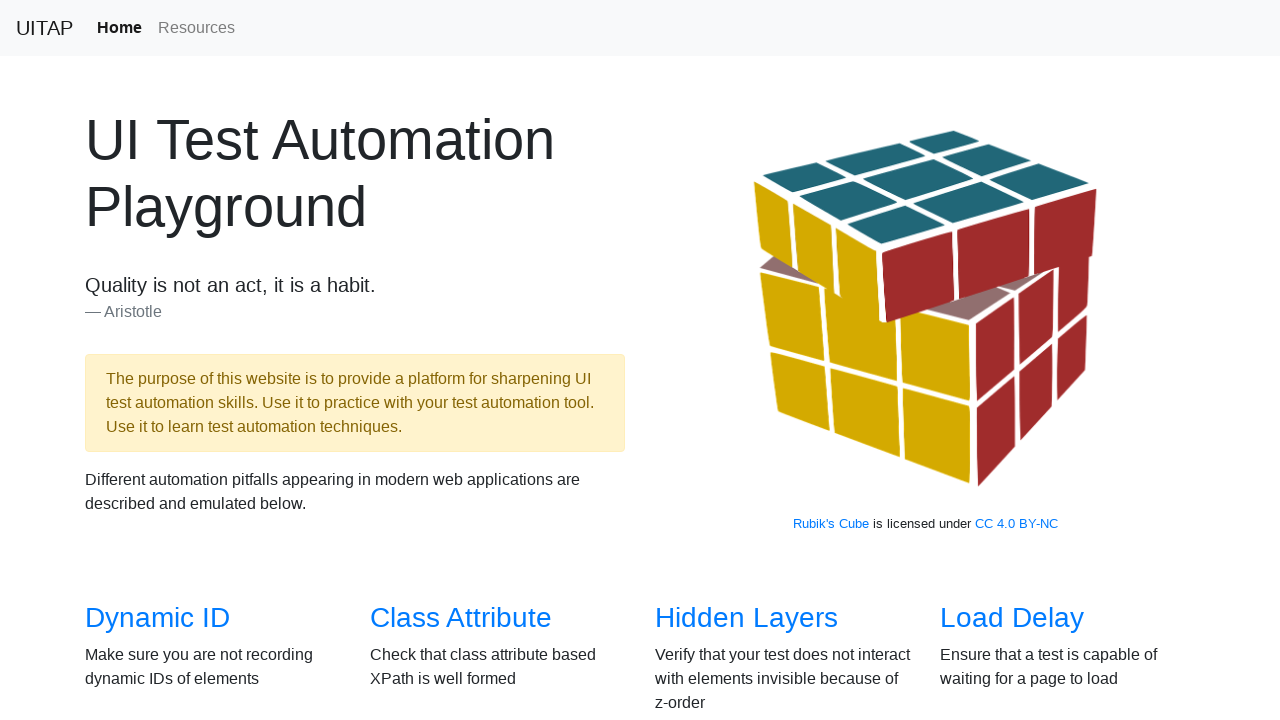

Clicked on the Class Attribute link at (461, 618) on a[href="/classattr"]
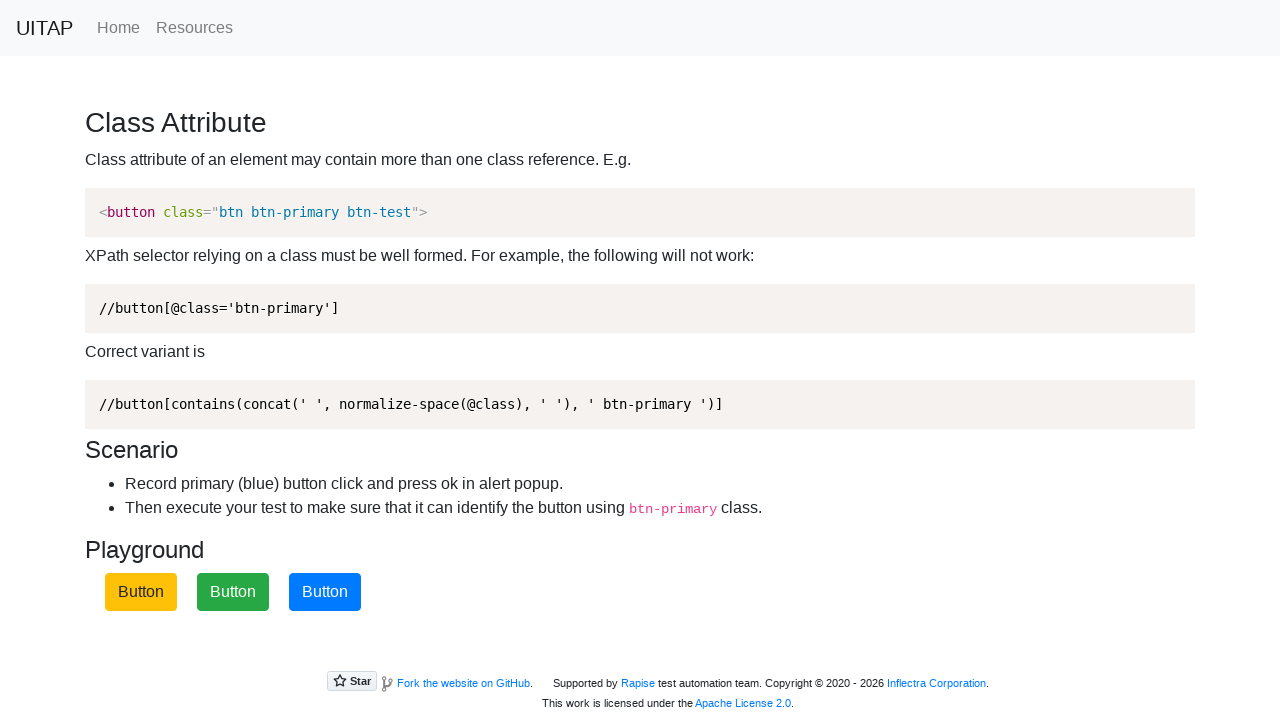

Clicked on the primary button and alert was handled at (325, 592) on .btn.btn-primary
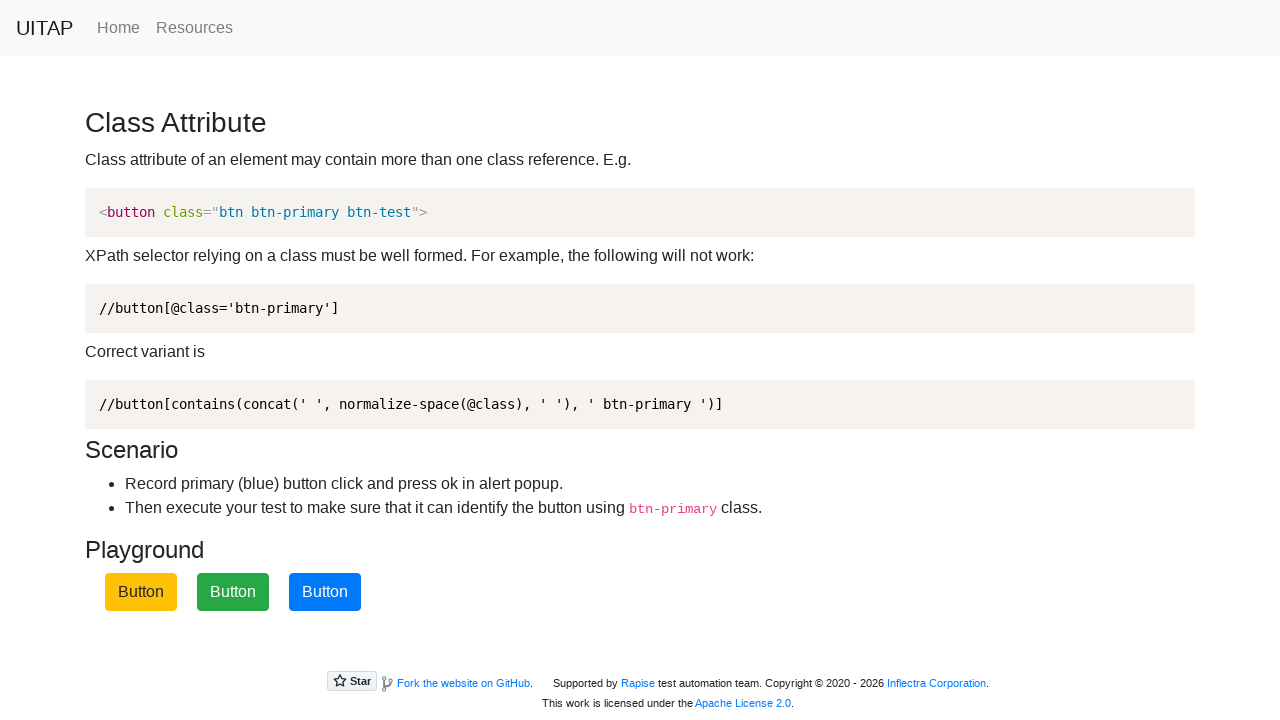

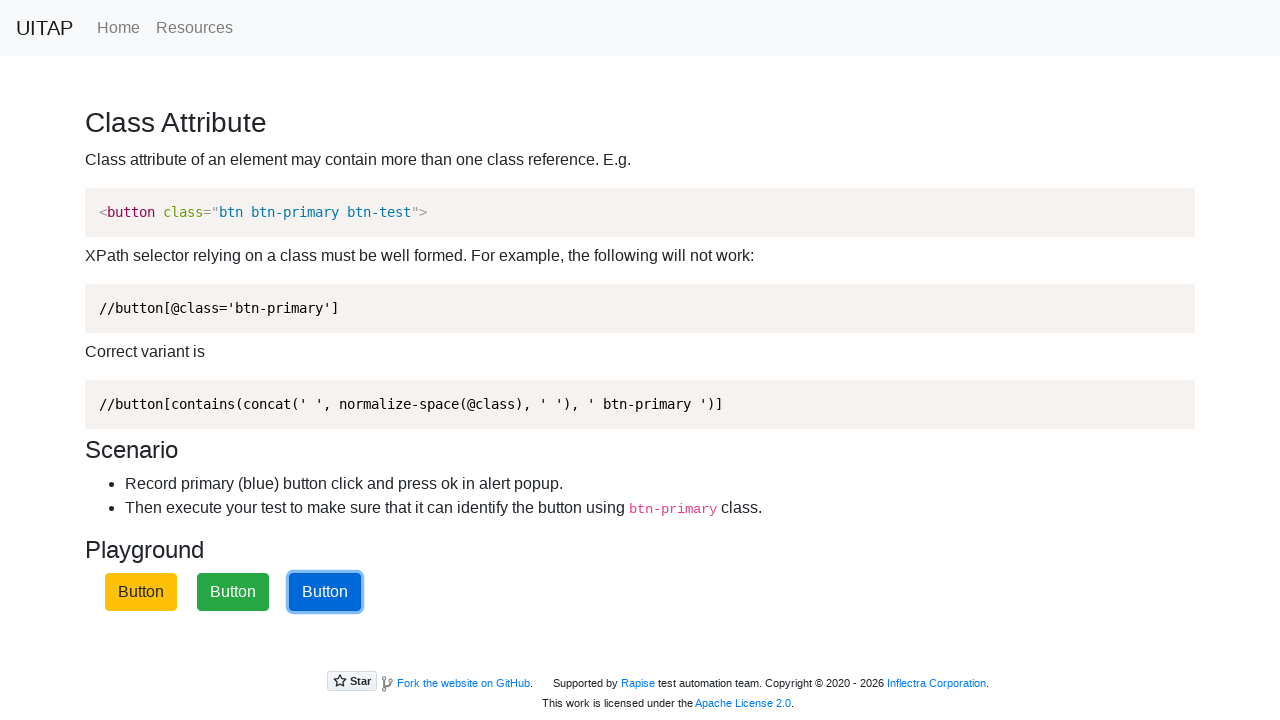